Tests filling in mandatory fields of a car form (model, brand, year, password, country) and verifying the success message appears after submission.

Starting URL: https://gaabrielogan2.github.io/app-car

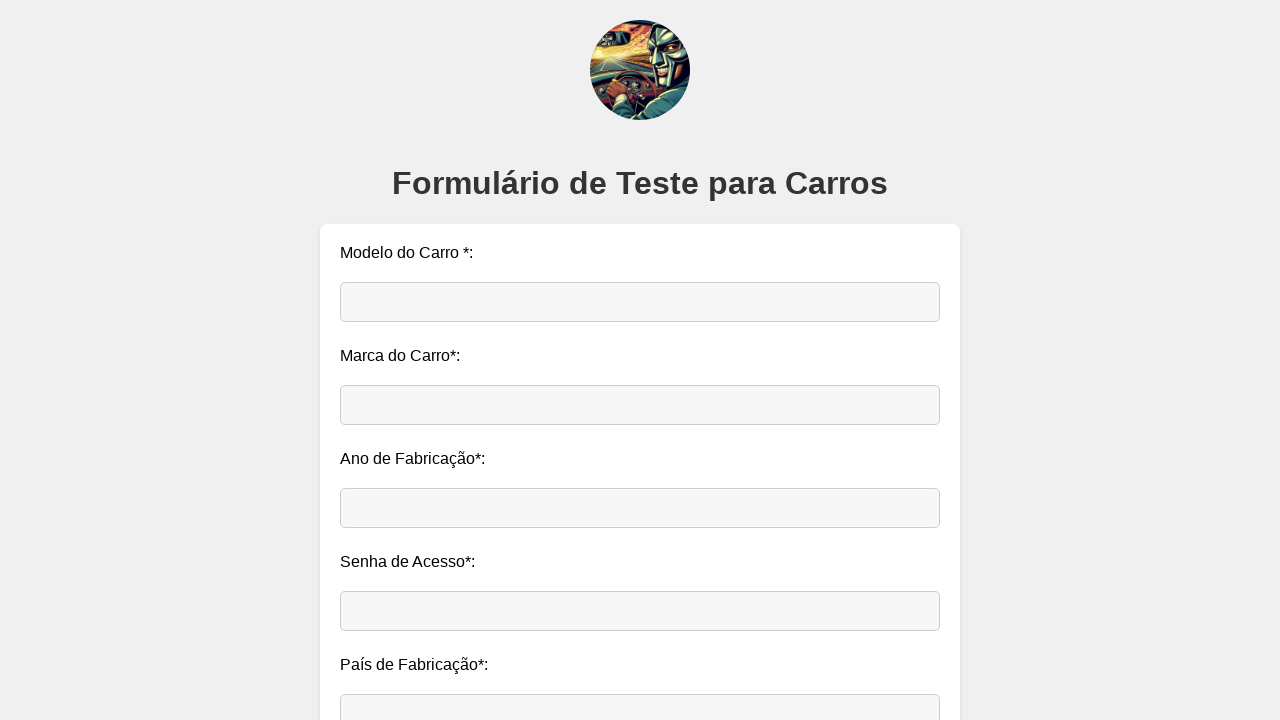

Filled car model field with 'Chevette' on #modelo
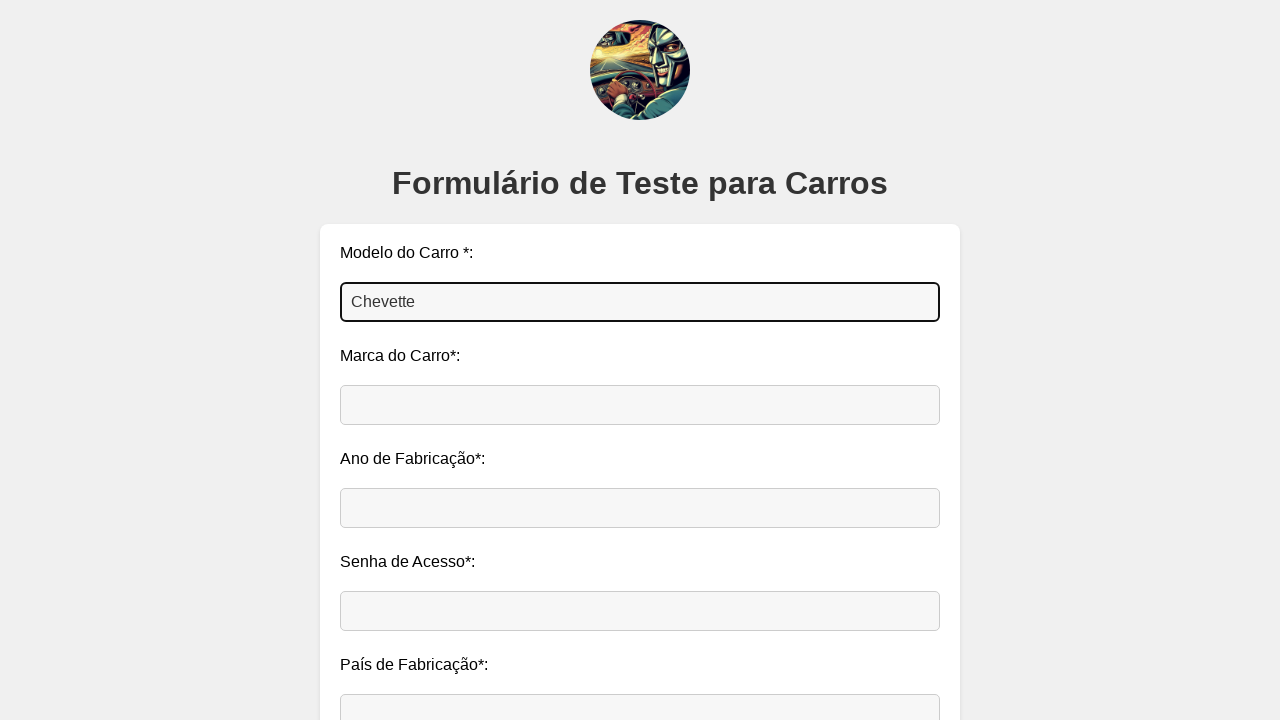

Filled car brand field with 'Chevrolet' on #marca
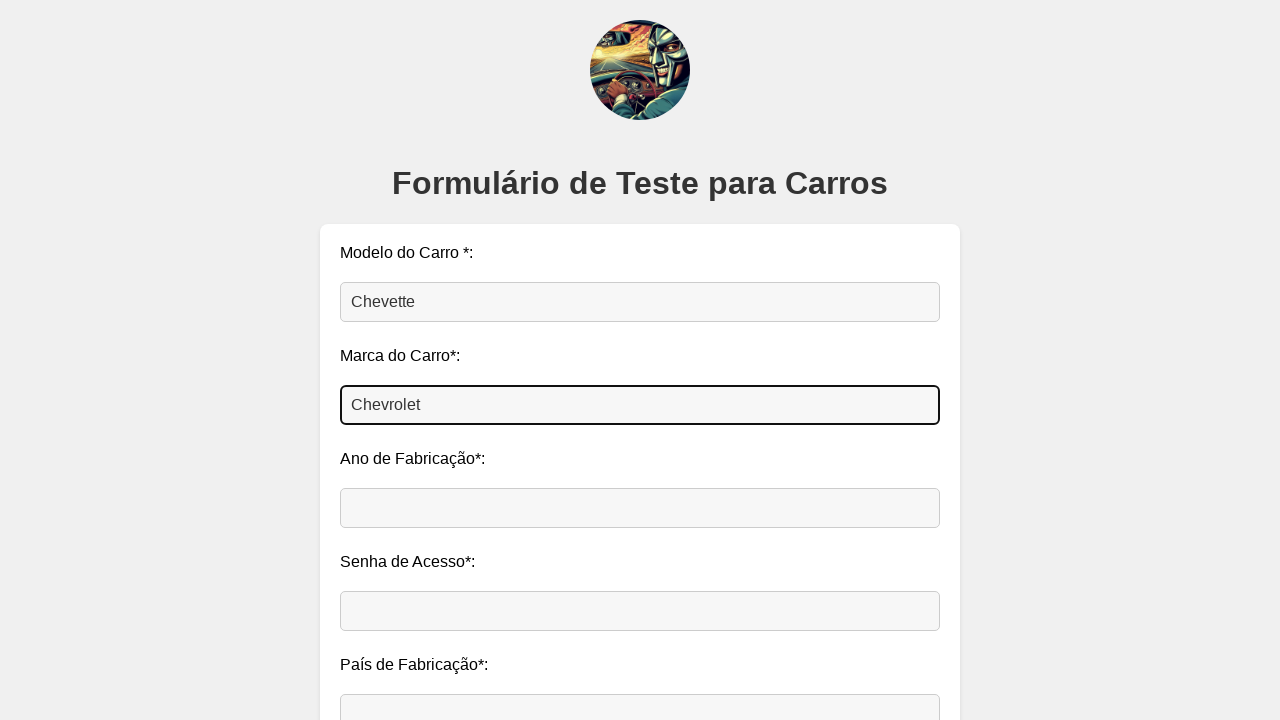

Filled year field with '1973' on #ano
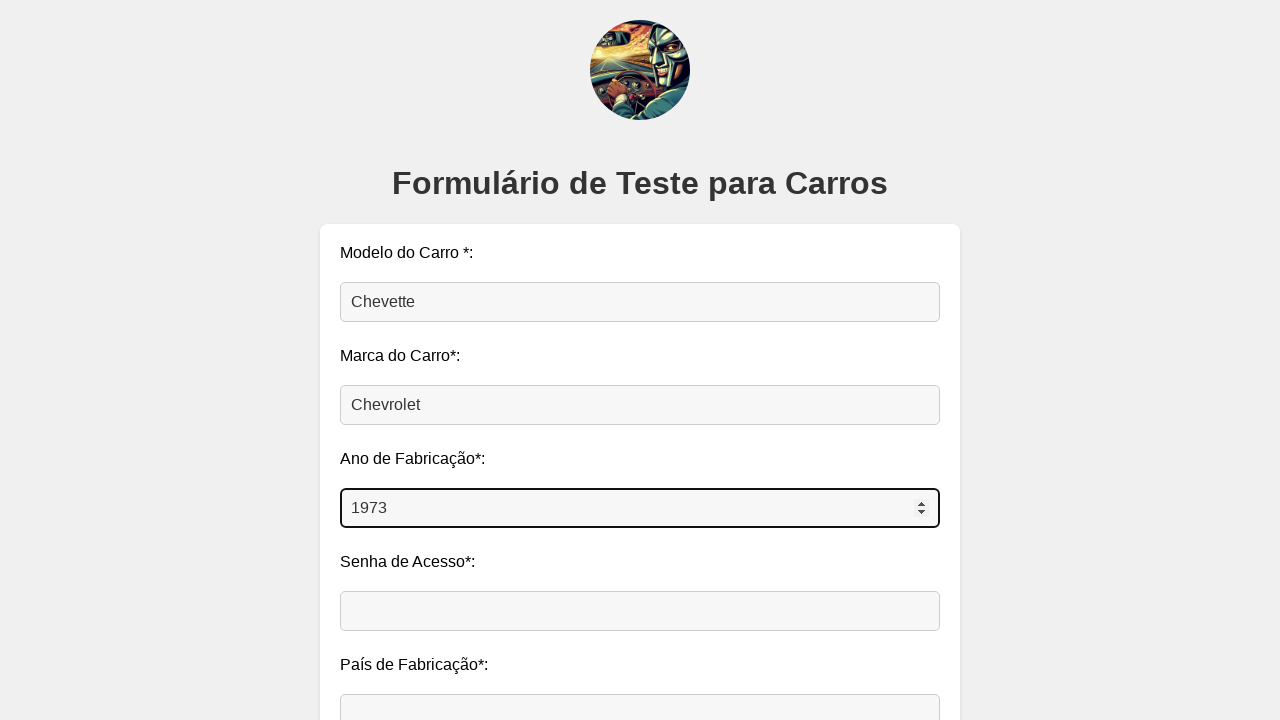

Filled password field with 'senha' on #senha
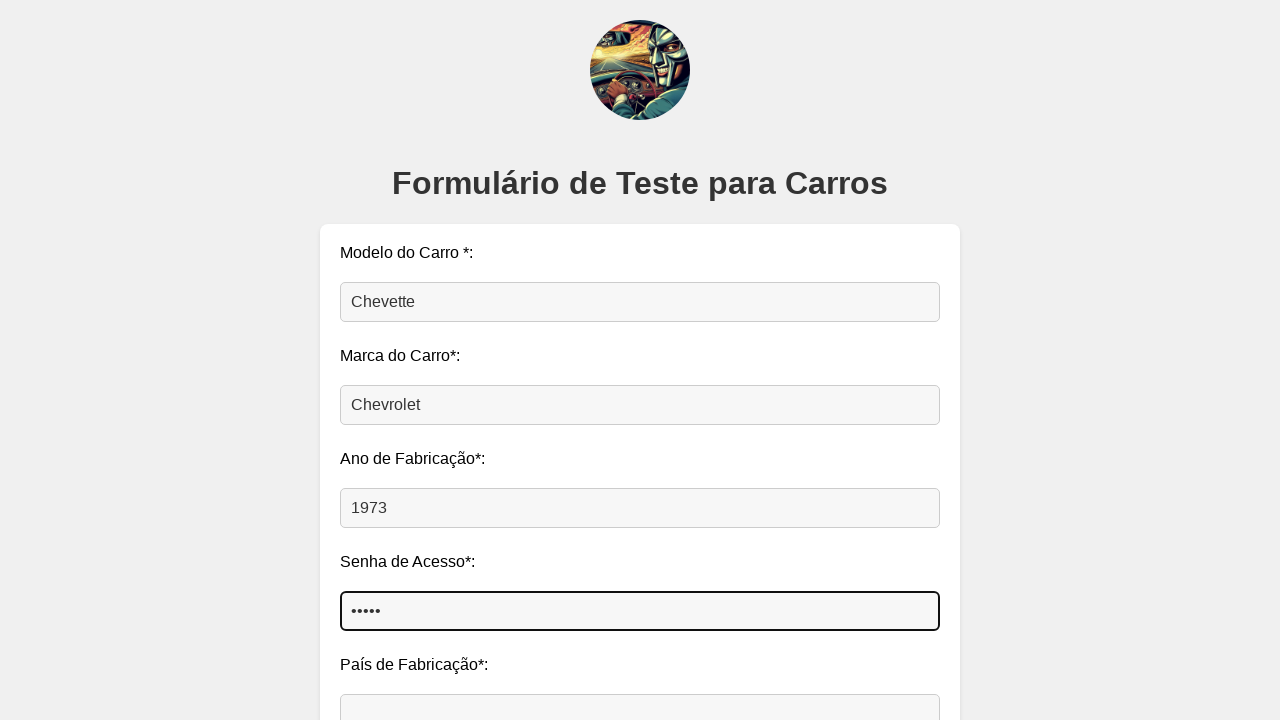

Filled country field with 'Alemanha' on #pais
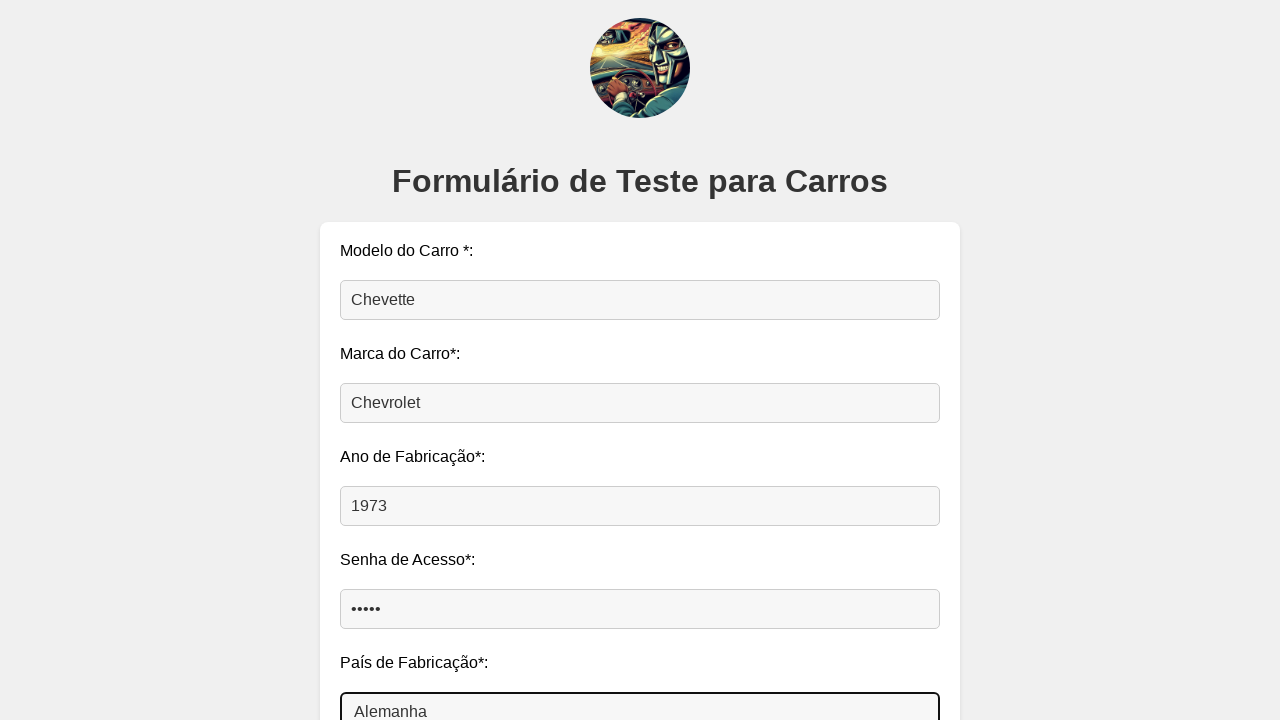

Clicked submit button to submit car form at (640, 632) on button[type="submit"]
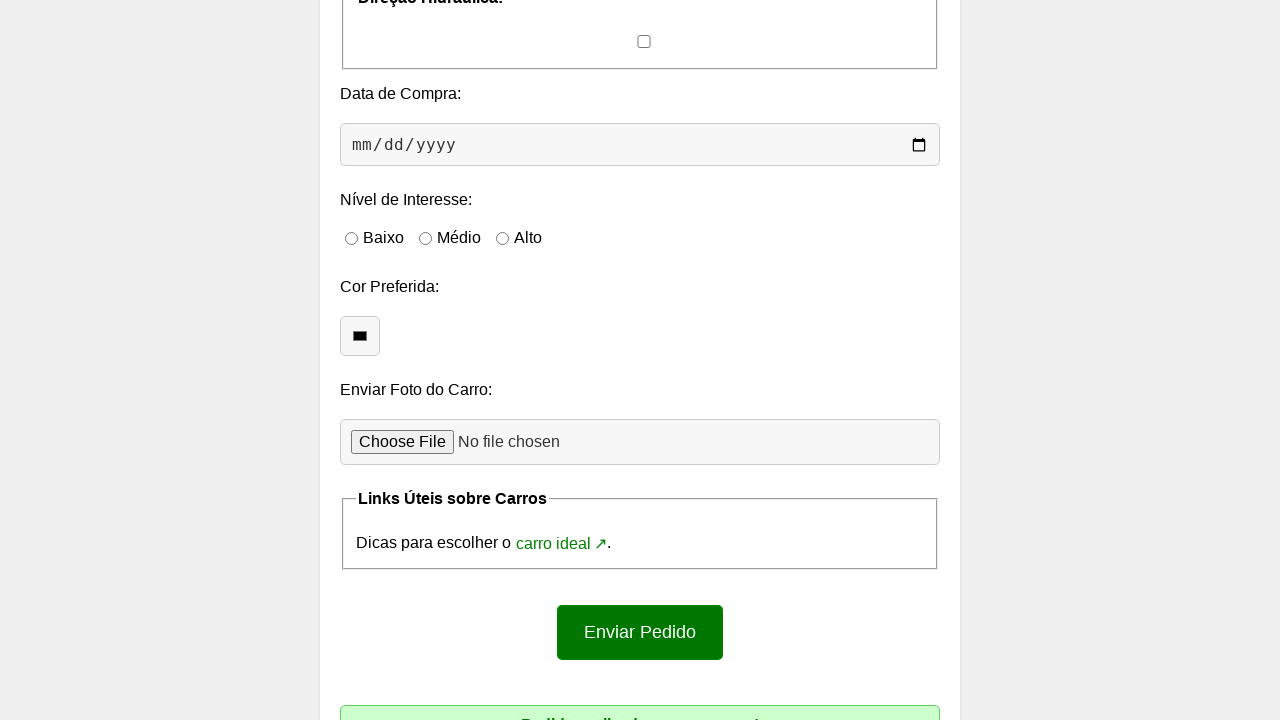

Success message appeared after form submission
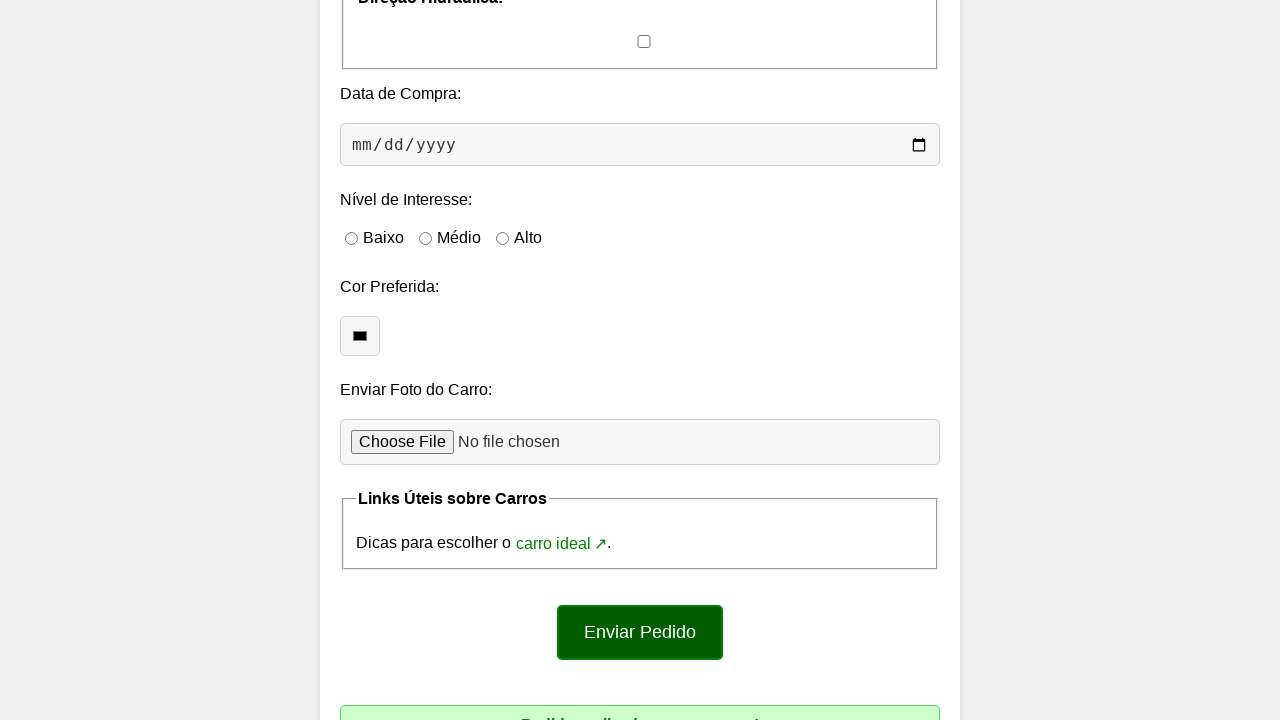

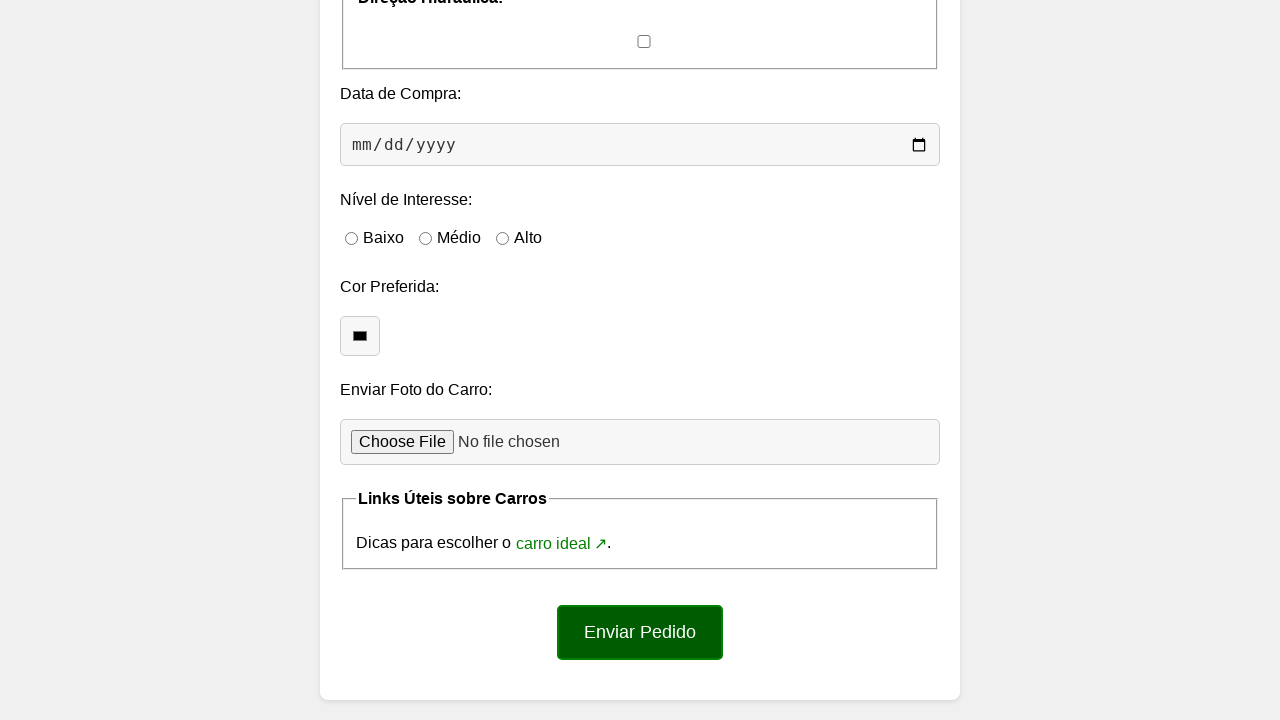